Tests the search functionality and infinite scroll behavior on a Chinese financial news website by searching for a company name and scrolling through results to load more content.

Starting URL: https://wallstreetcn.com/search?q=宁德时代

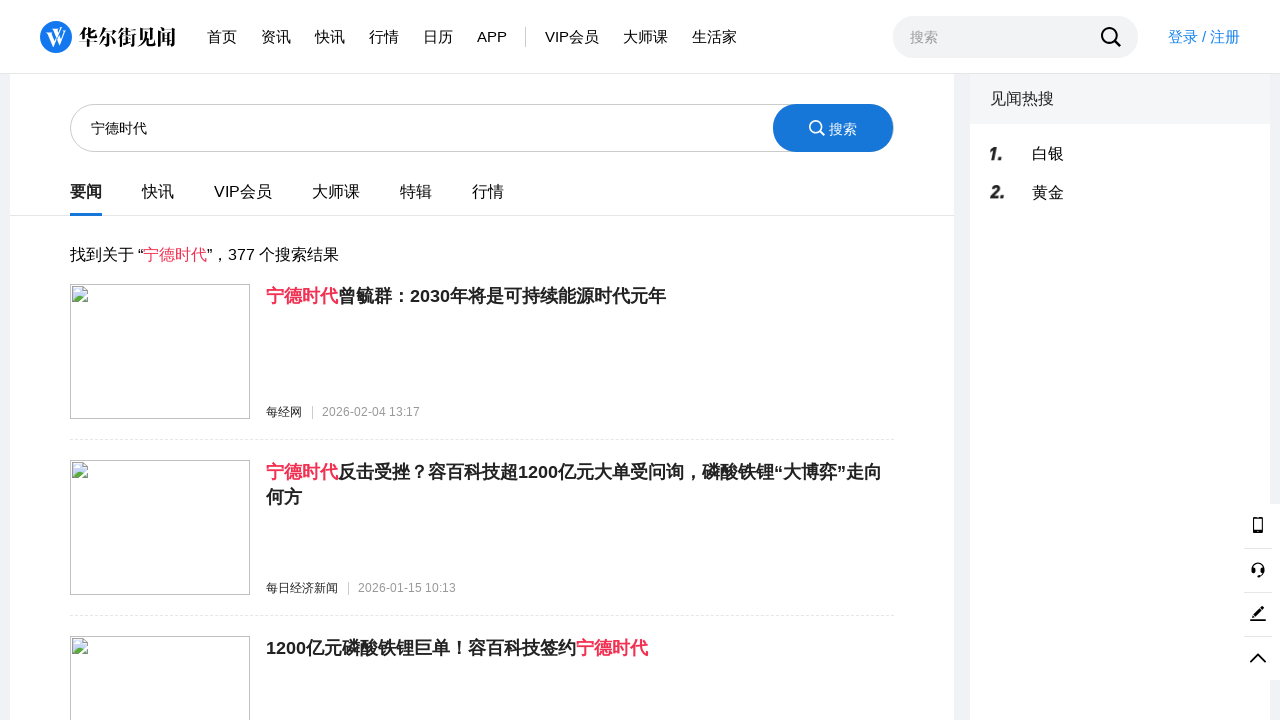

Content section loaded after search for 宁德时代
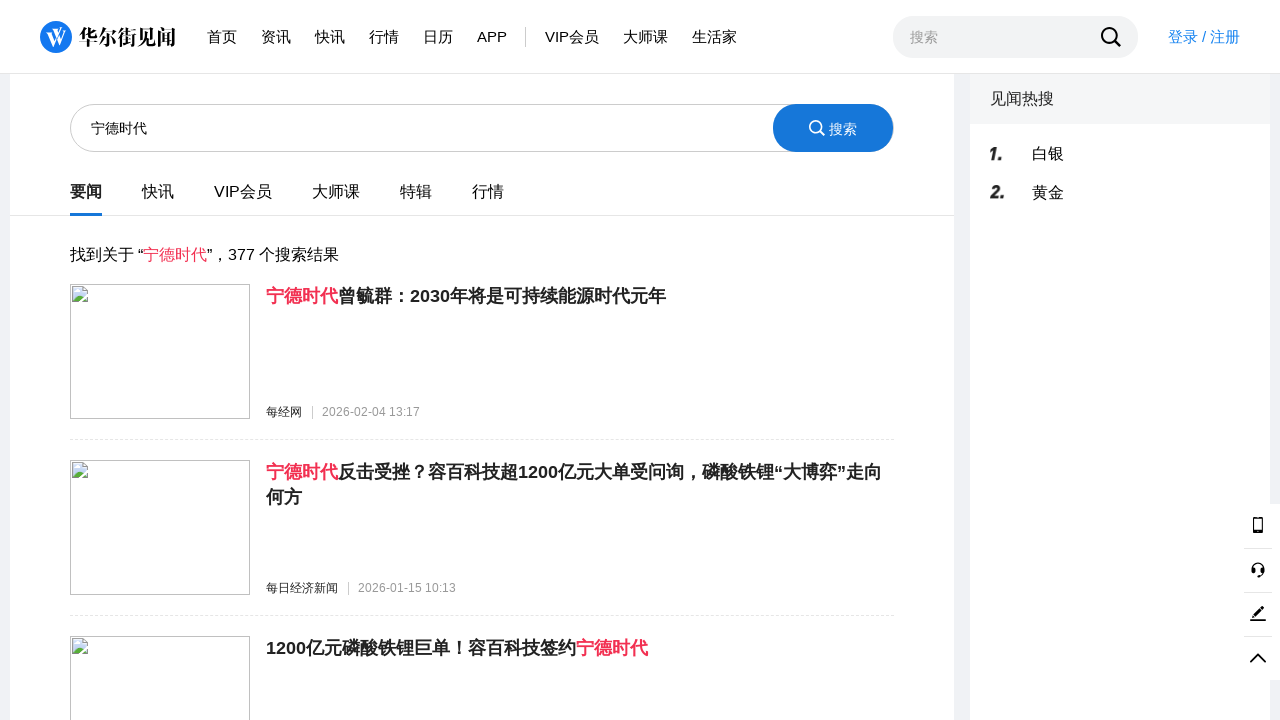

Scrolled to bottom of page (iteration 1/10)
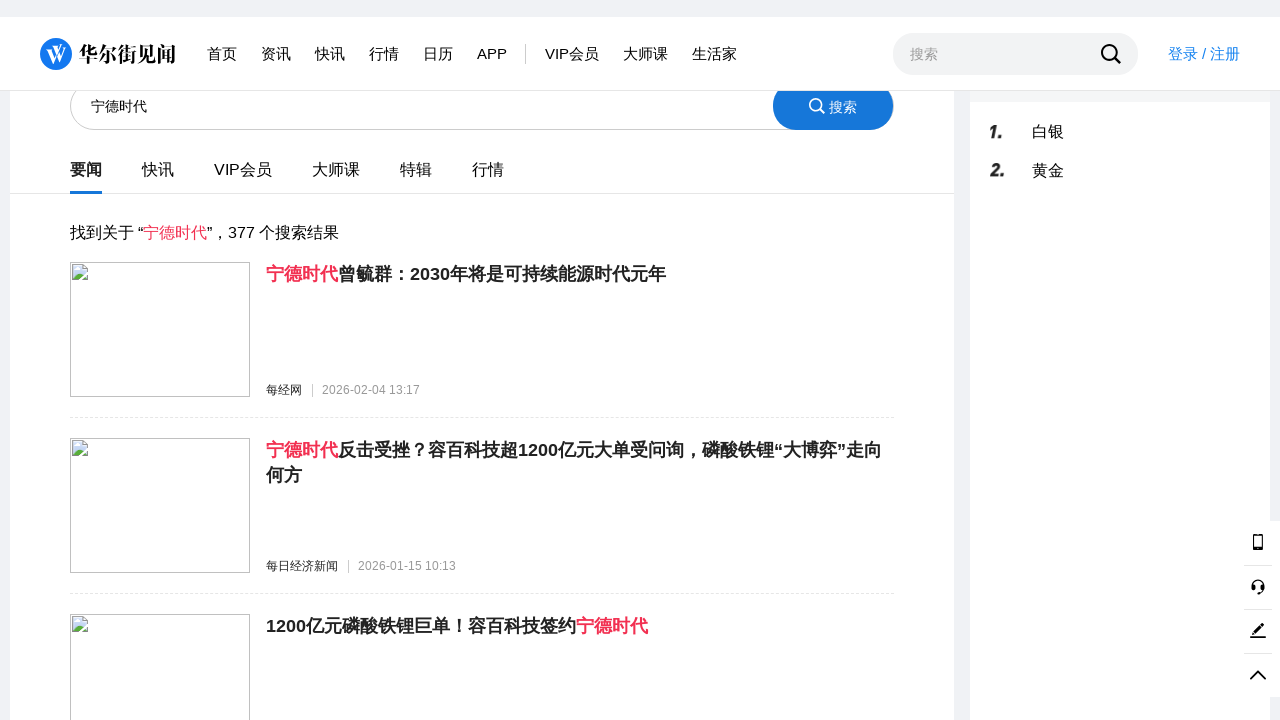

Waited for new content to load (iteration 1/10)
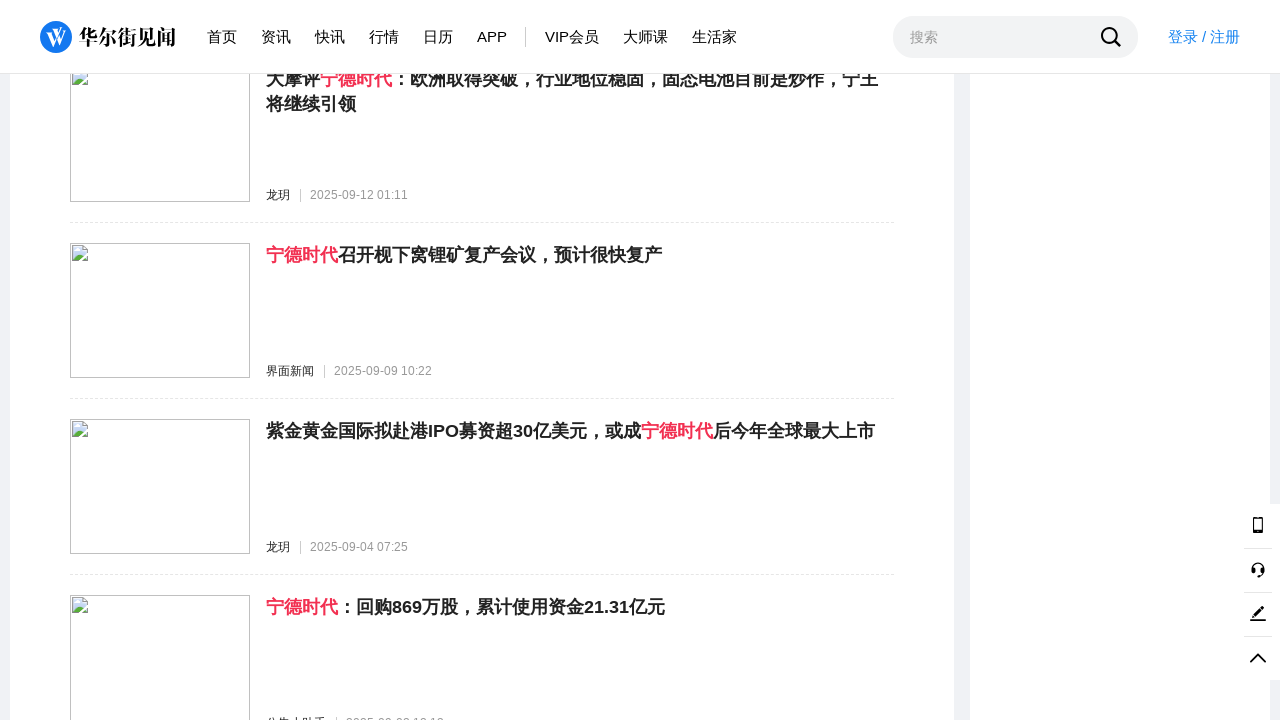

Scrolled to bottom of page (iteration 2/10)
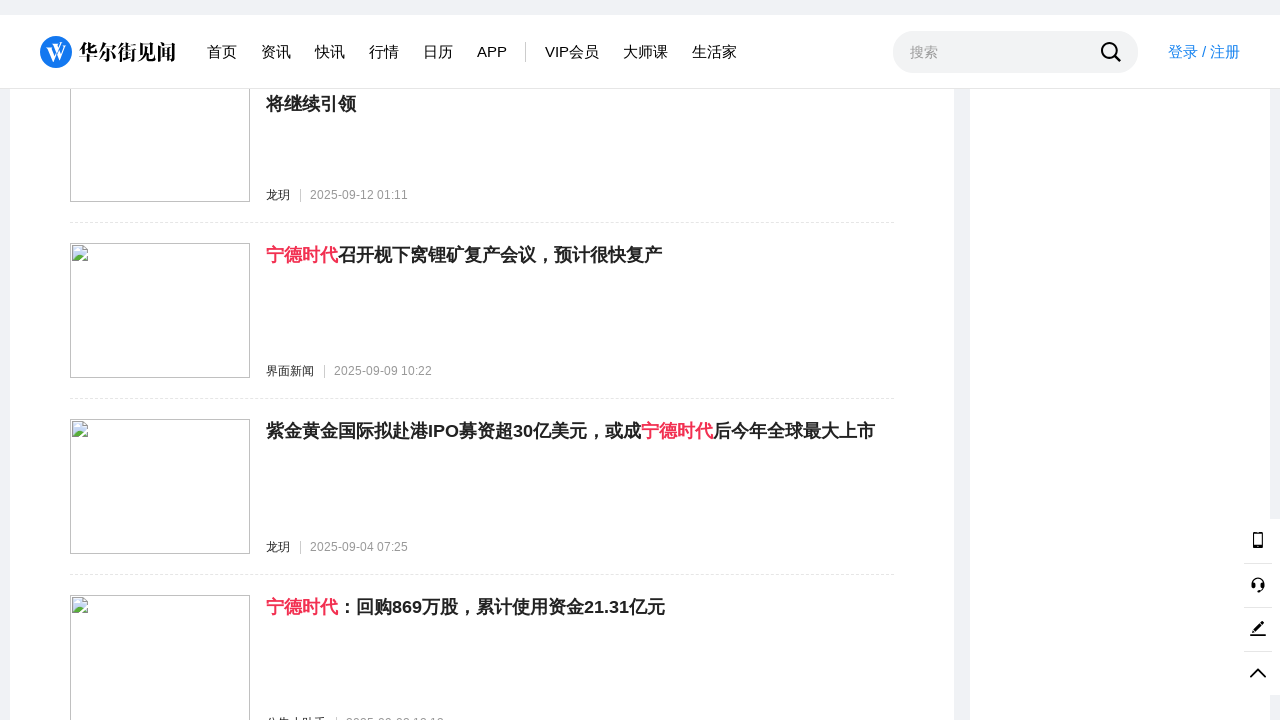

Waited for new content to load (iteration 2/10)
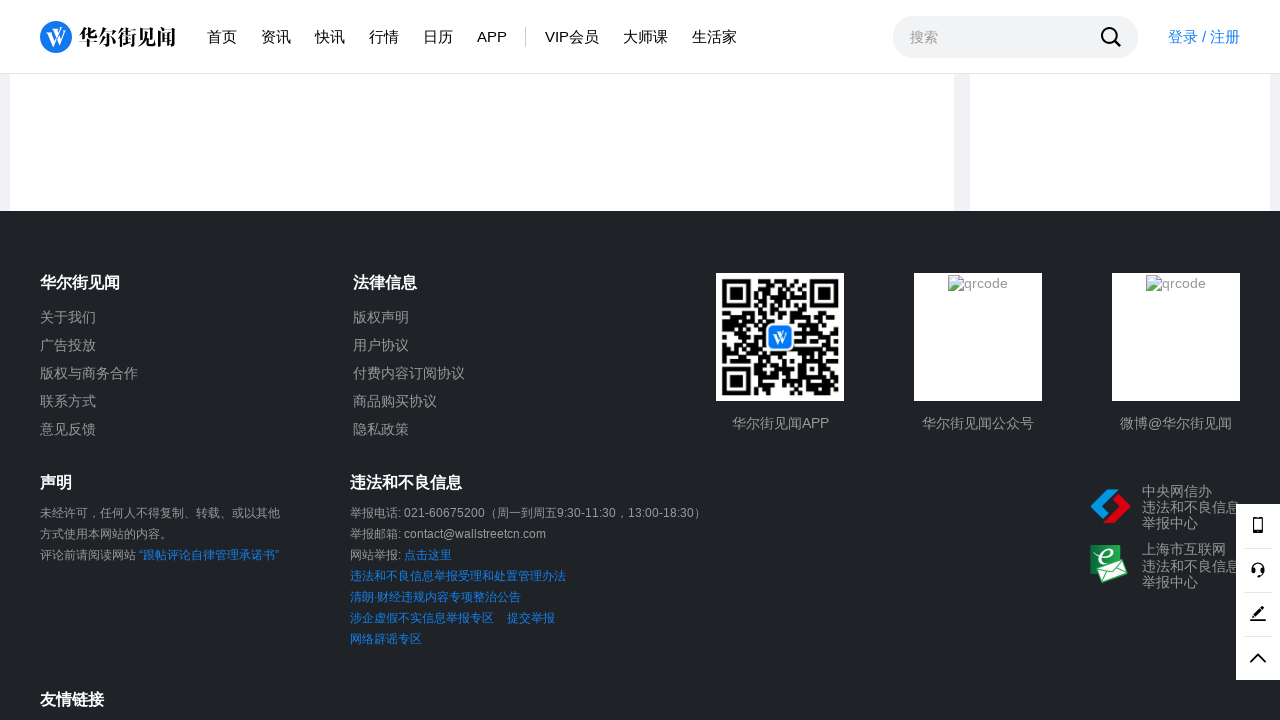

Scrolled to bottom of page (iteration 3/10)
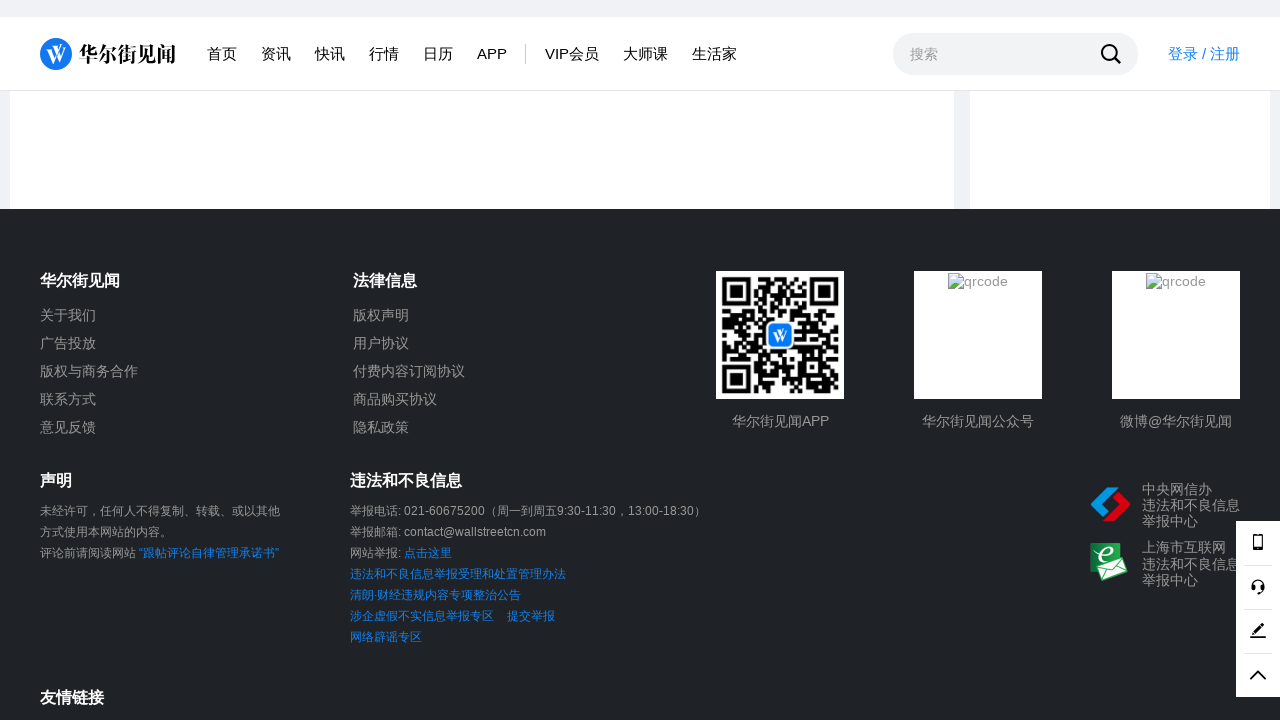

Waited for new content to load (iteration 3/10)
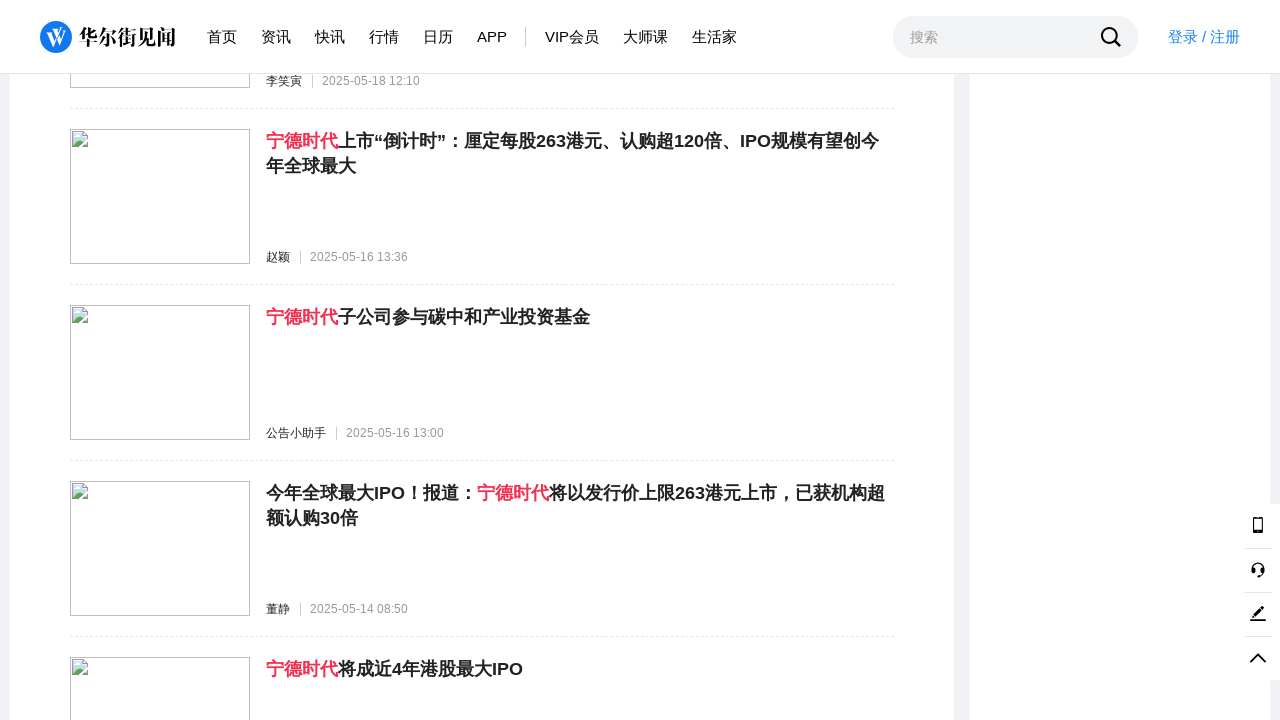

Scrolled to bottom of page (iteration 4/10)
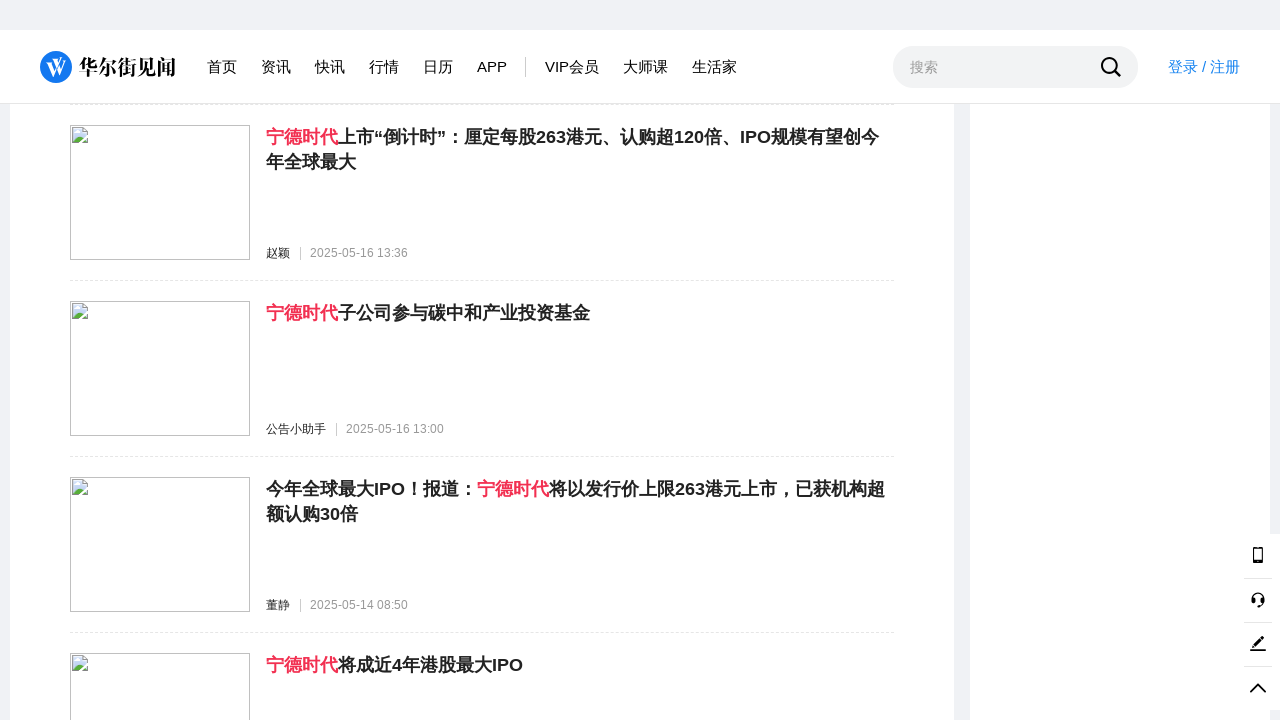

Waited for new content to load (iteration 4/10)
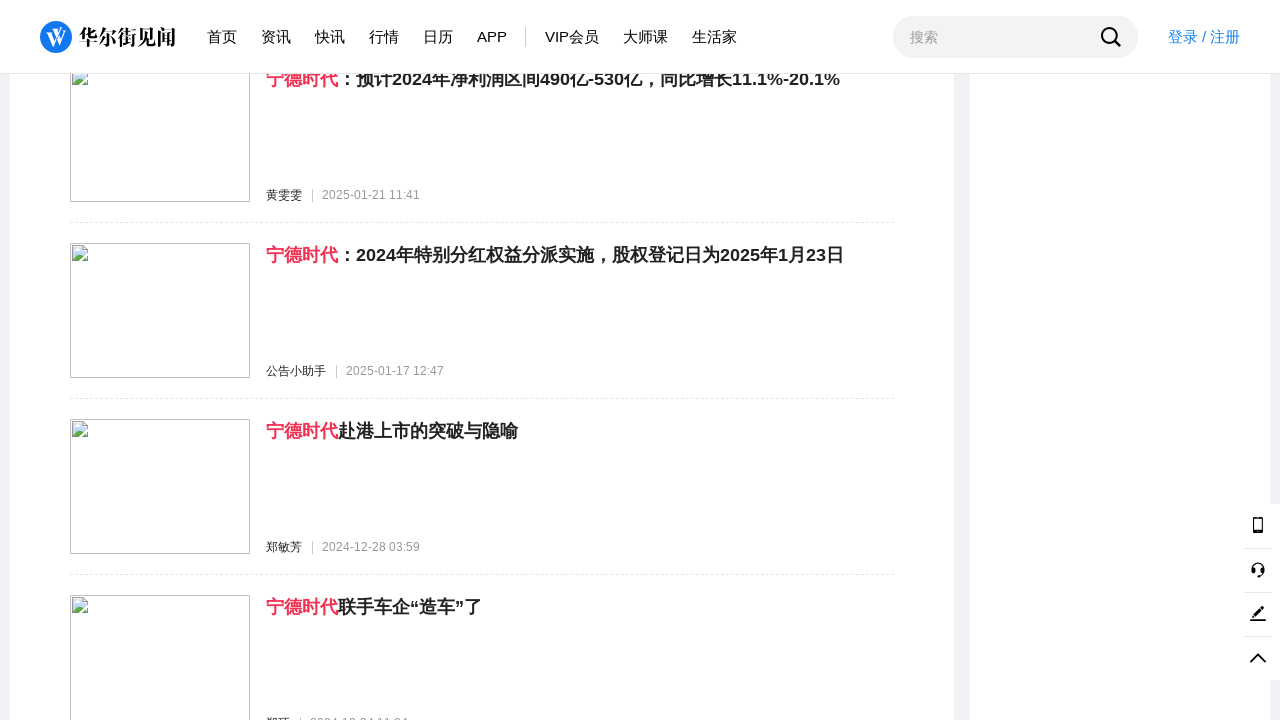

Scrolled to bottom of page (iteration 5/10)
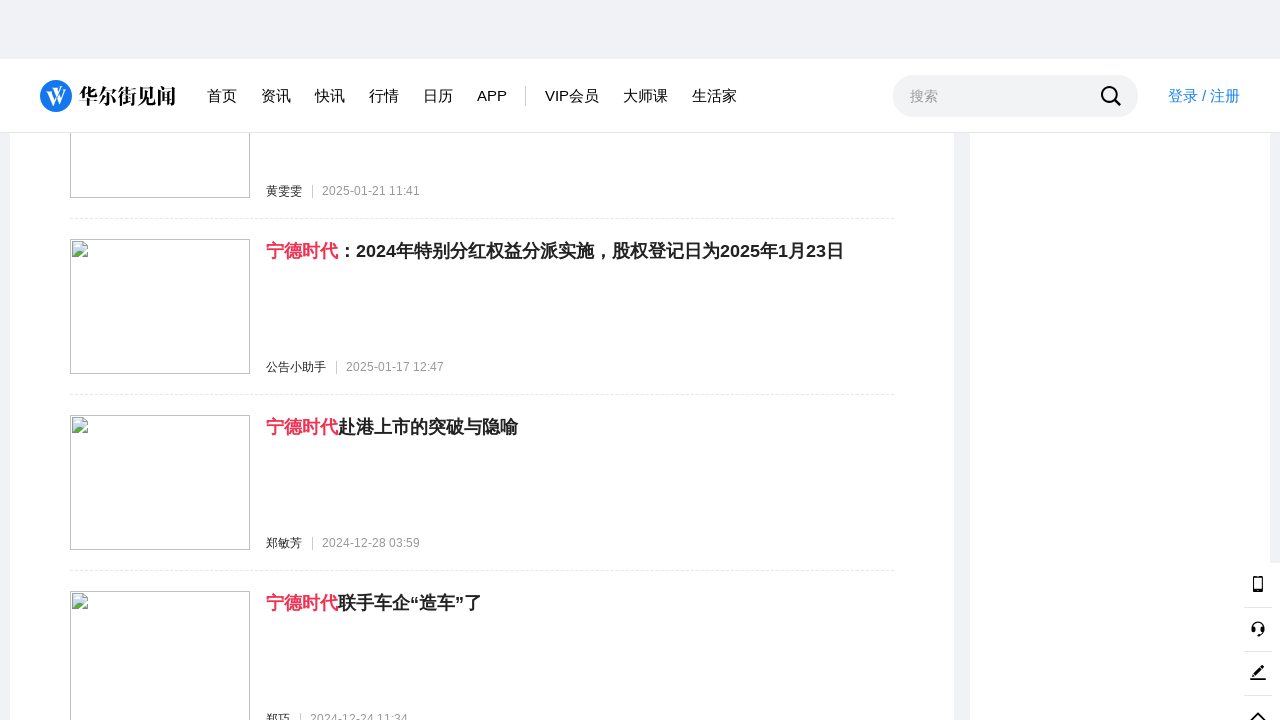

Waited for new content to load (iteration 5/10)
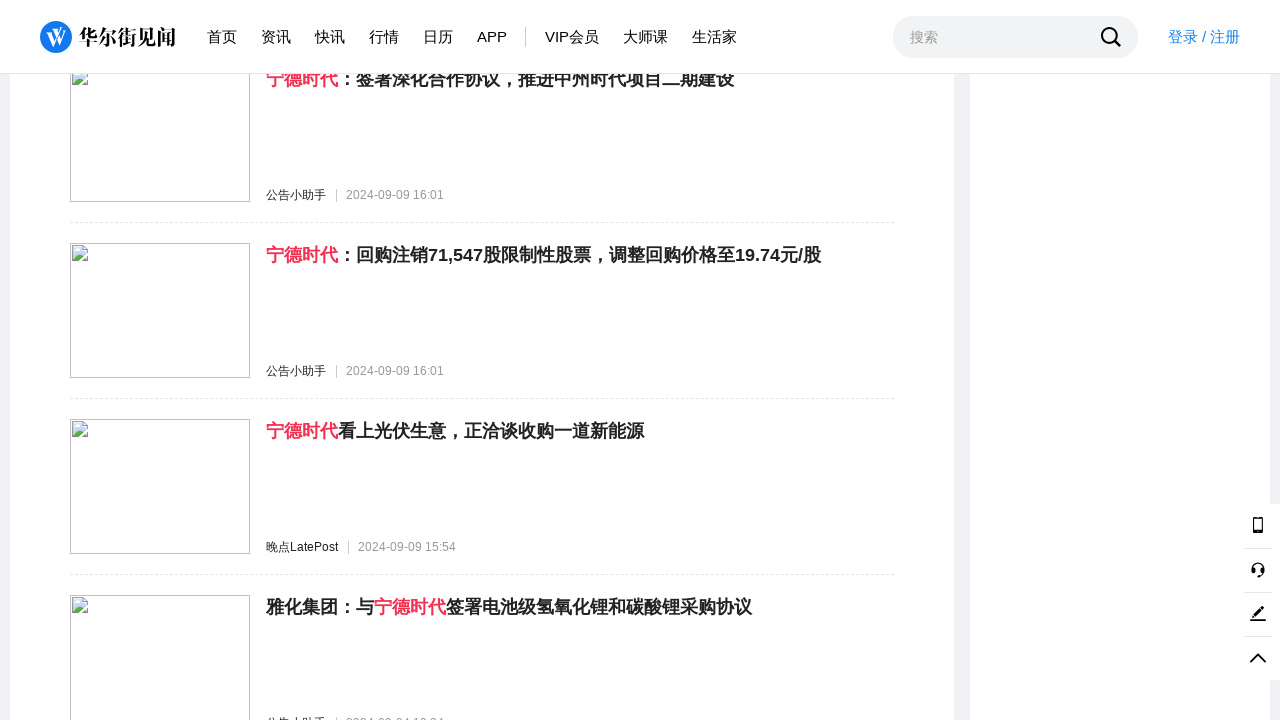

Scrolled to bottom of page (iteration 6/10)
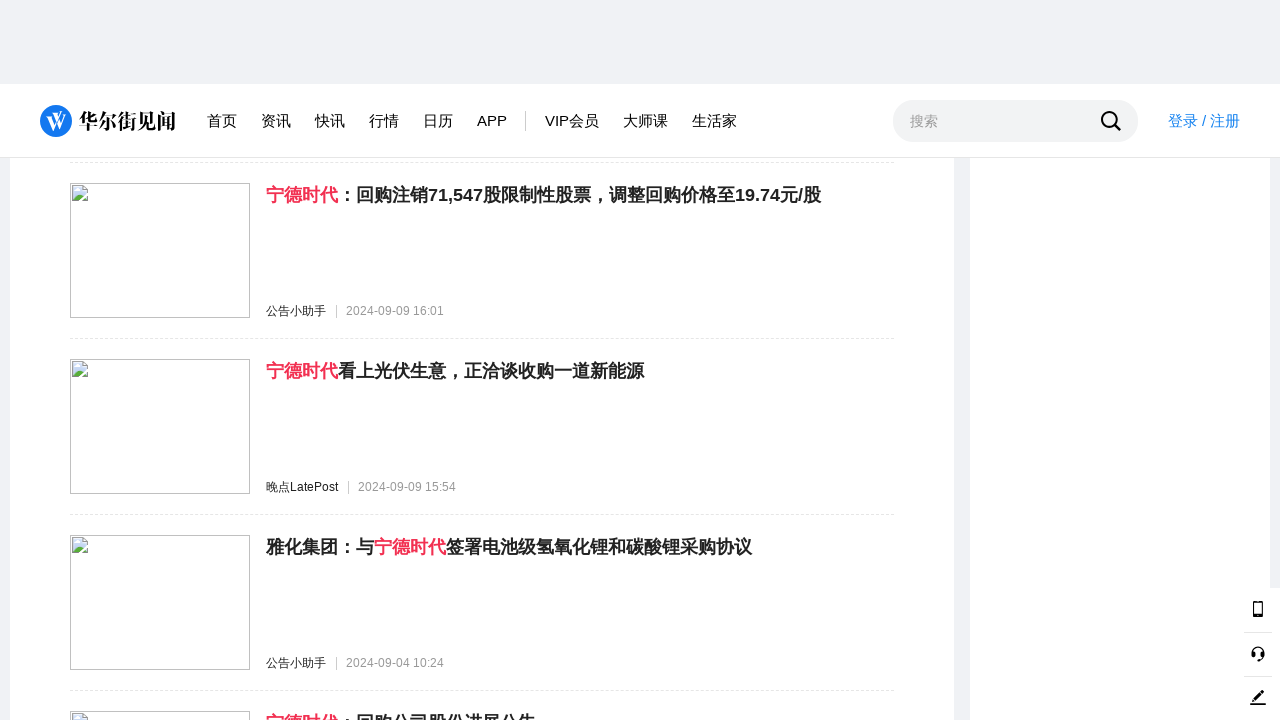

Waited for new content to load (iteration 6/10)
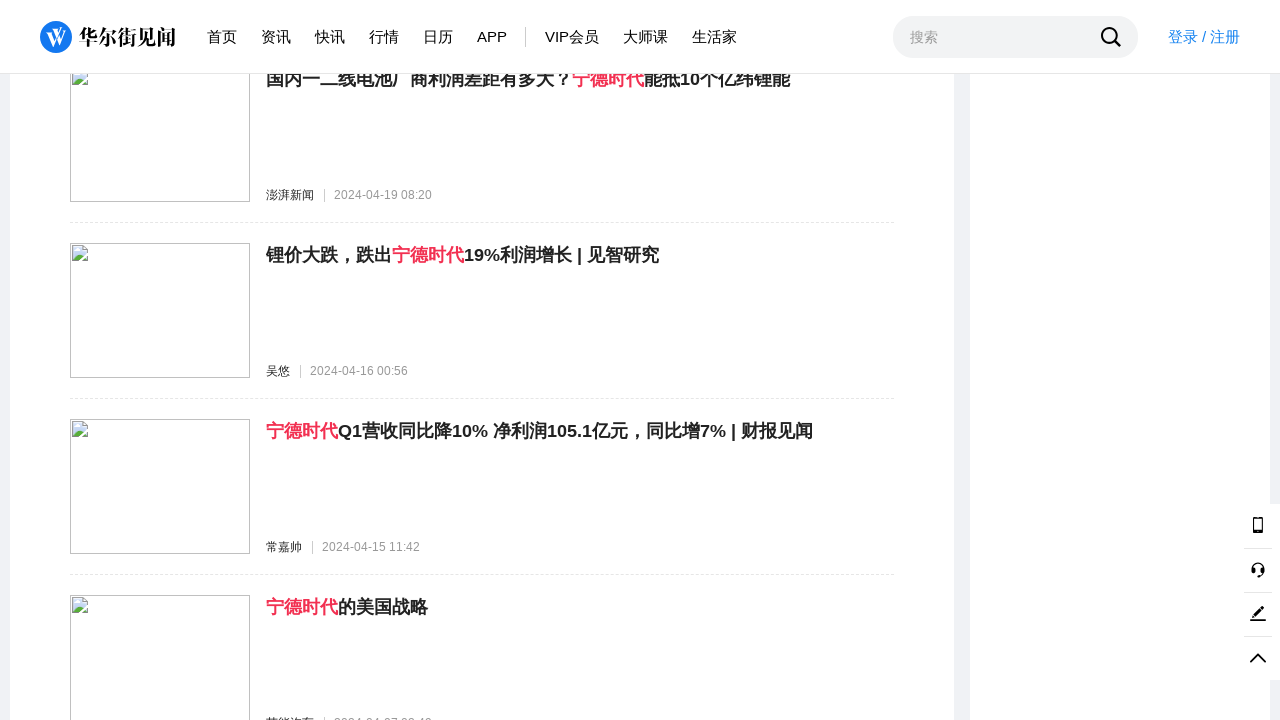

Scrolled to bottom of page (iteration 7/10)
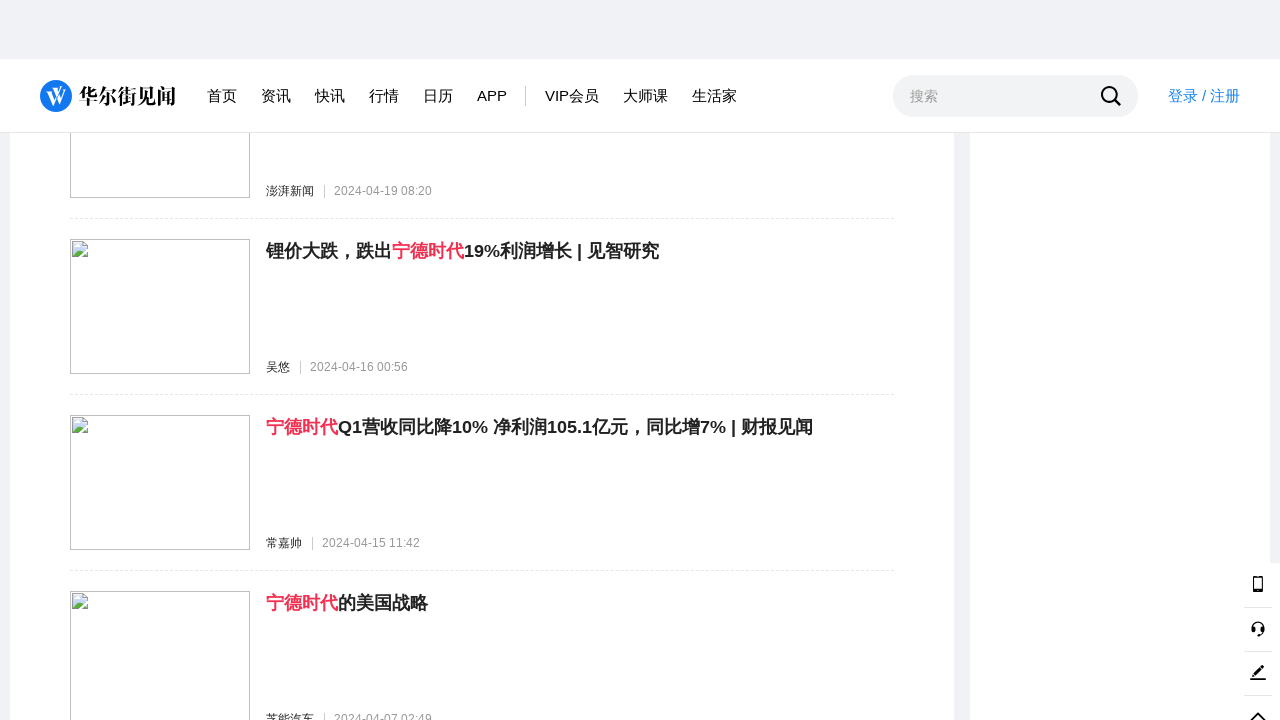

Waited for new content to load (iteration 7/10)
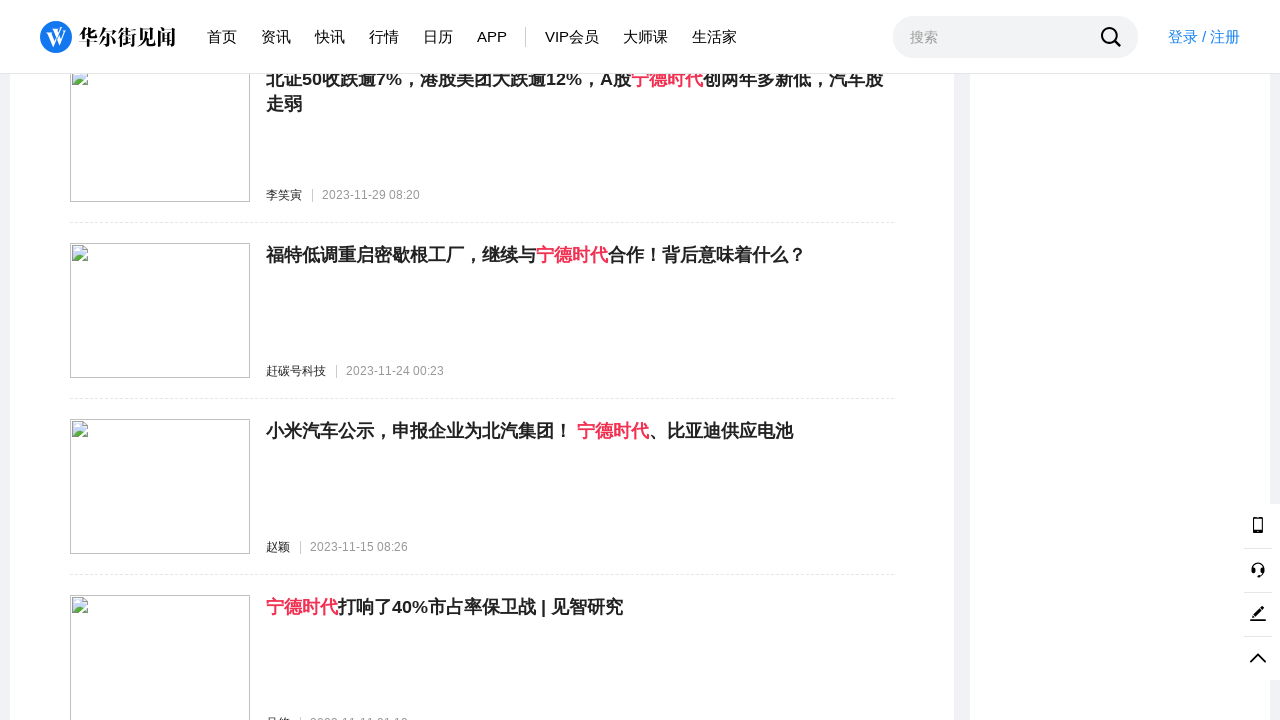

Scrolled to bottom of page (iteration 8/10)
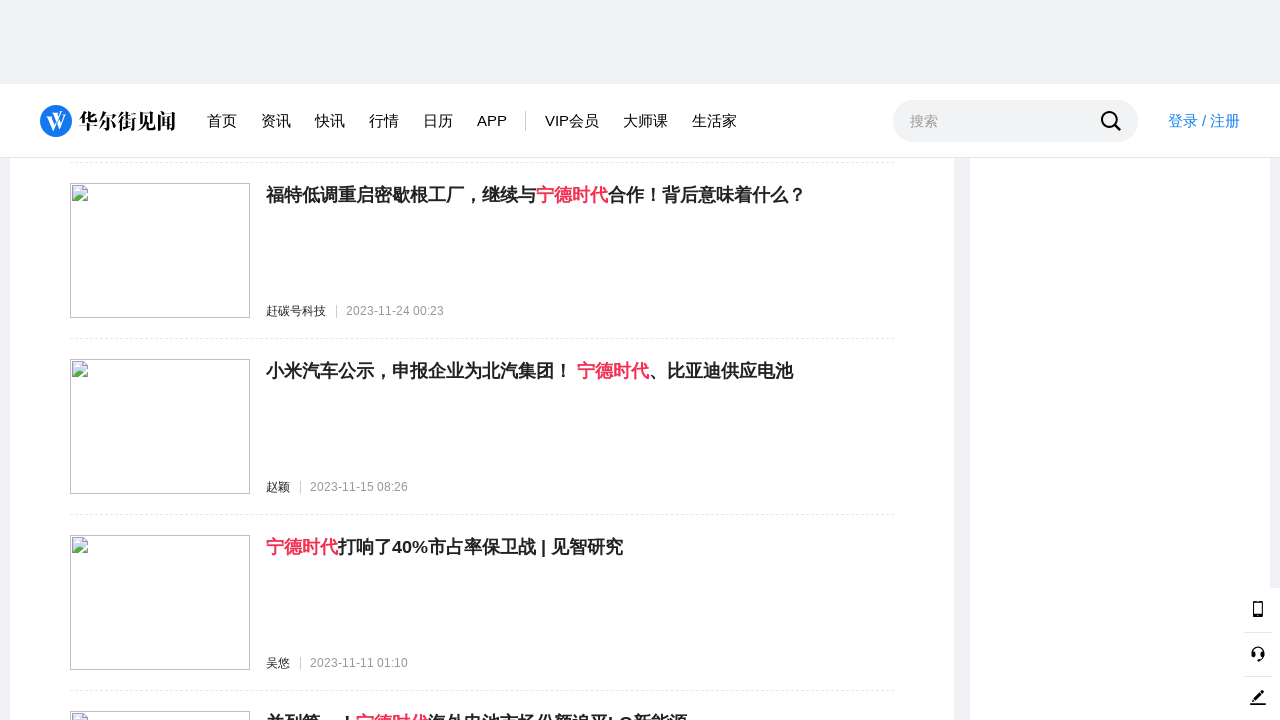

Waited for new content to load (iteration 8/10)
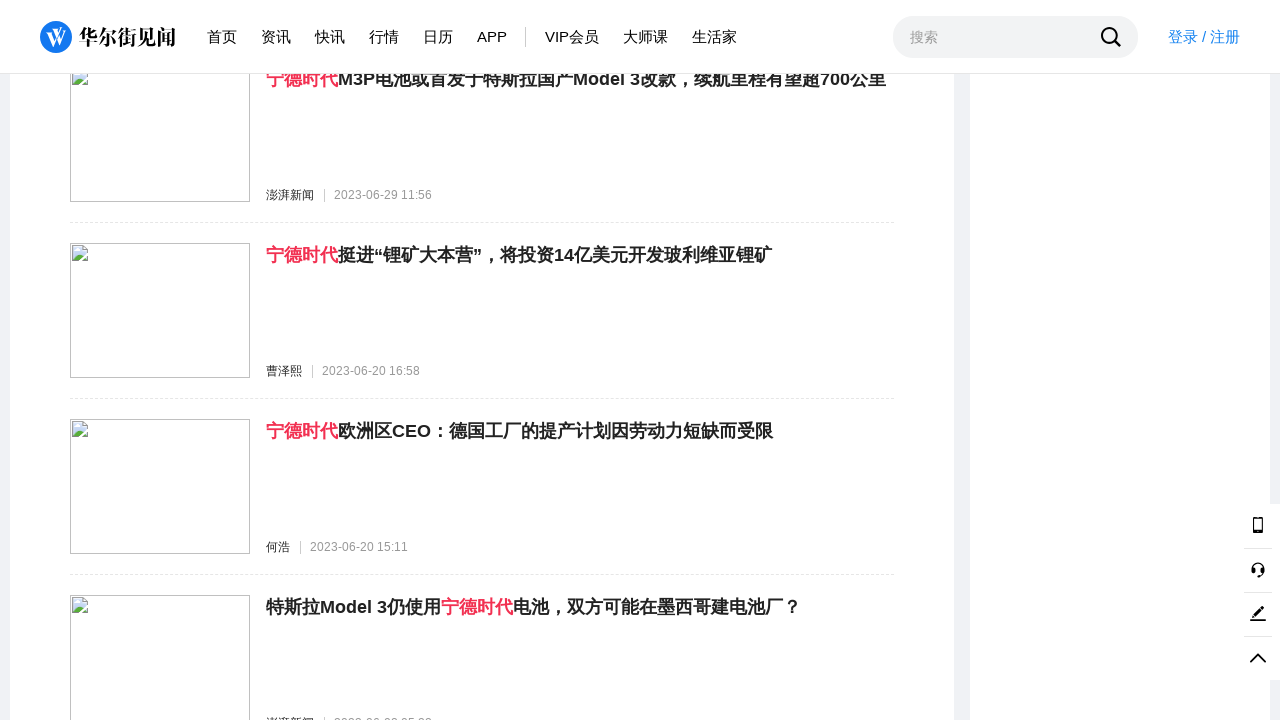

Scrolled to bottom of page (iteration 9/10)
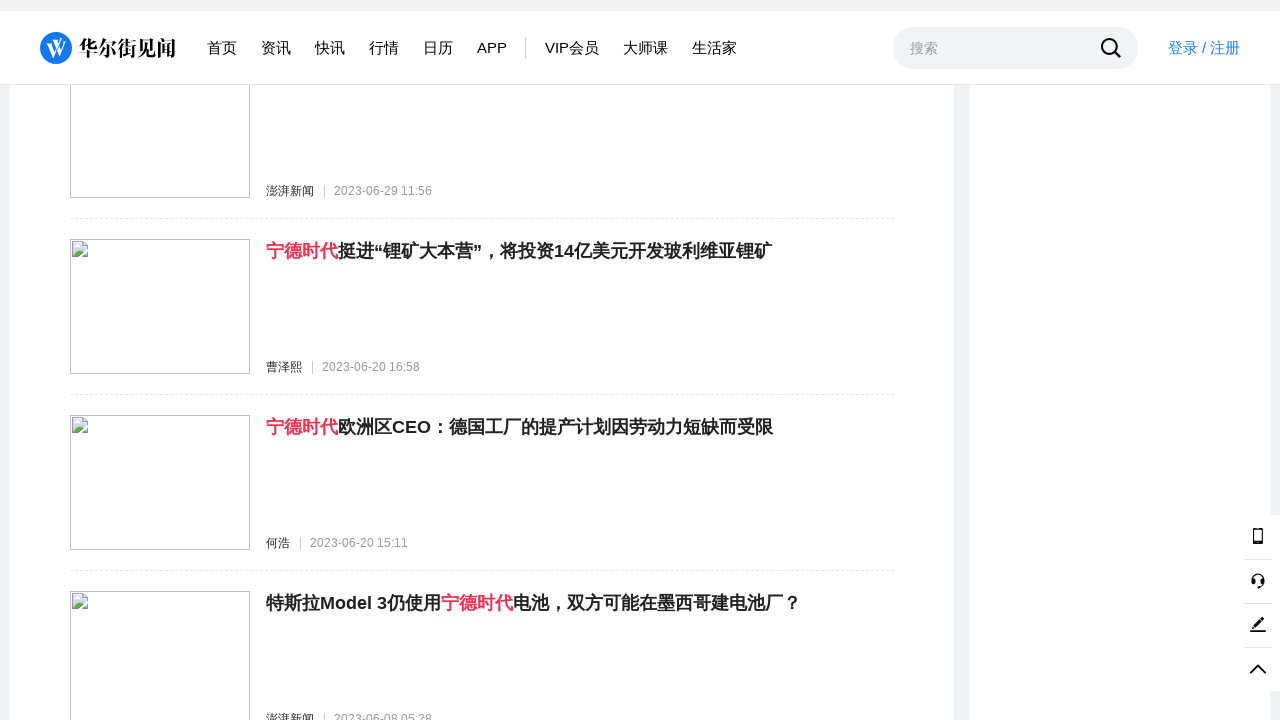

Waited for new content to load (iteration 9/10)
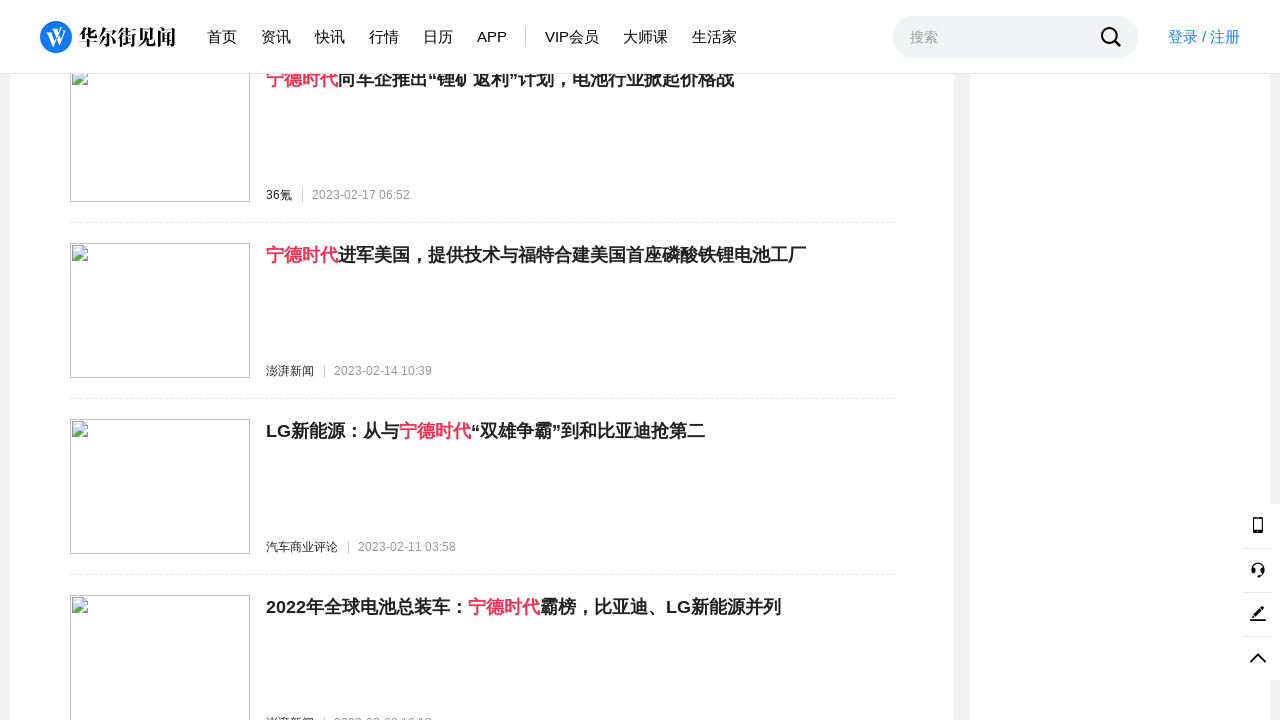

Scrolled to bottom of page (iteration 10/10)
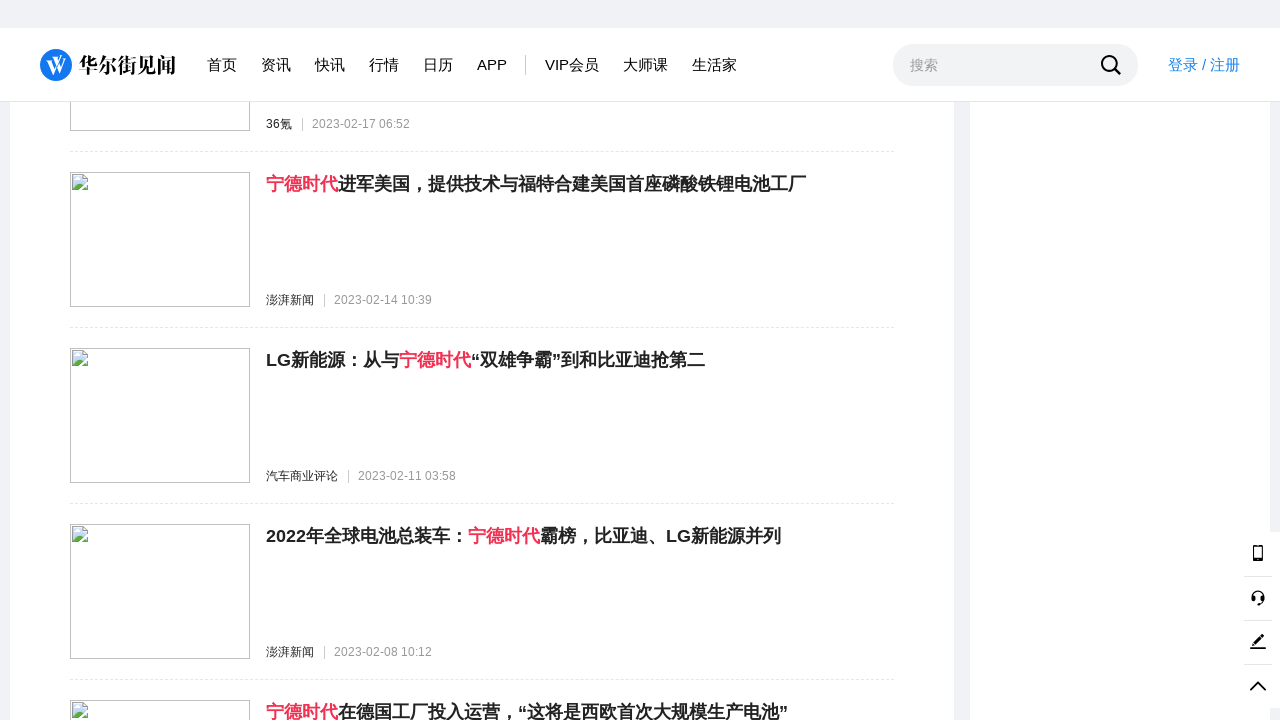

Waited for new content to load (iteration 10/10)
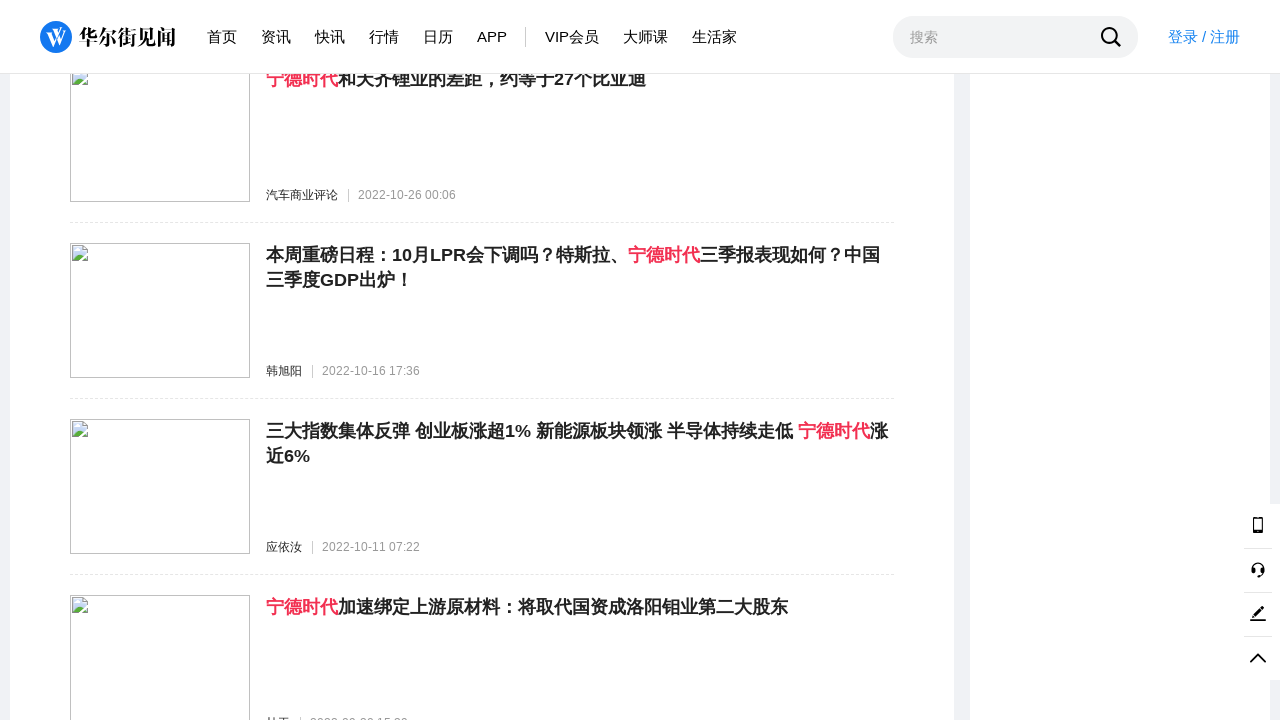

Article section with news items loaded
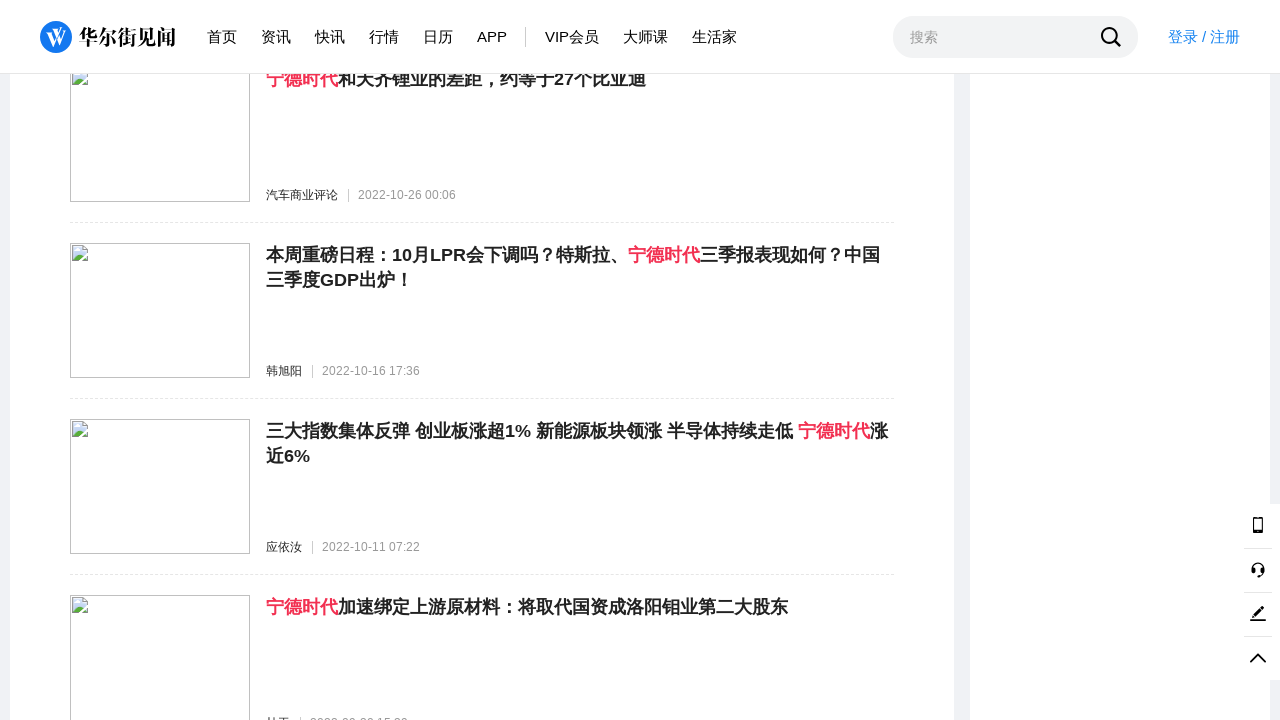

Container items with news articles verified
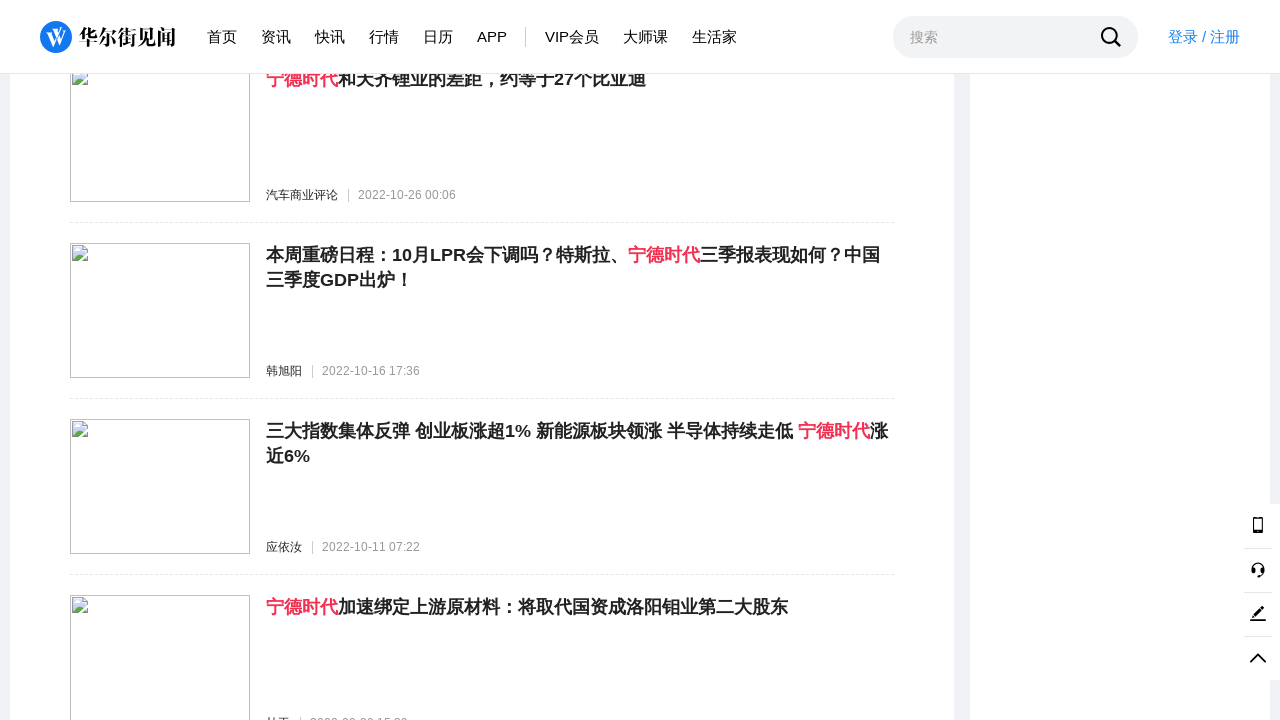

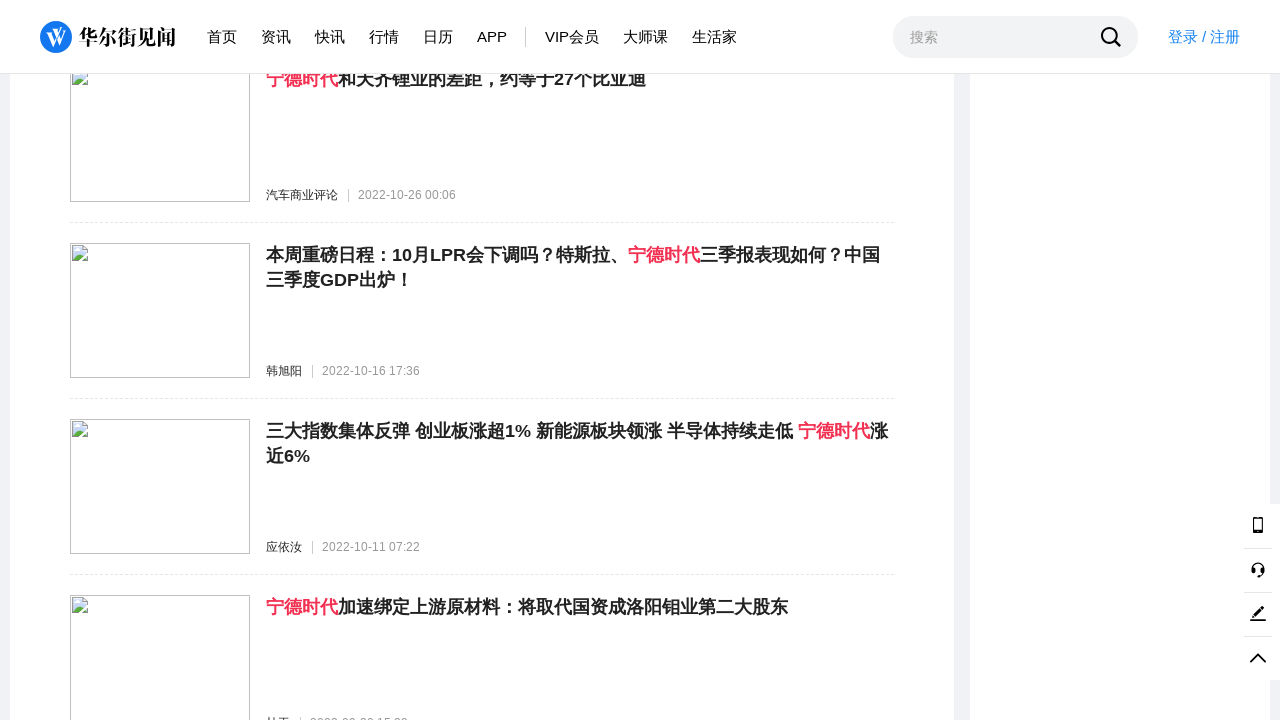